Tests AJAX functionality by clicking a button and waiting for data to load, then verifying the loaded text content

Starting URL: http://uitestingplayground.com/ajax

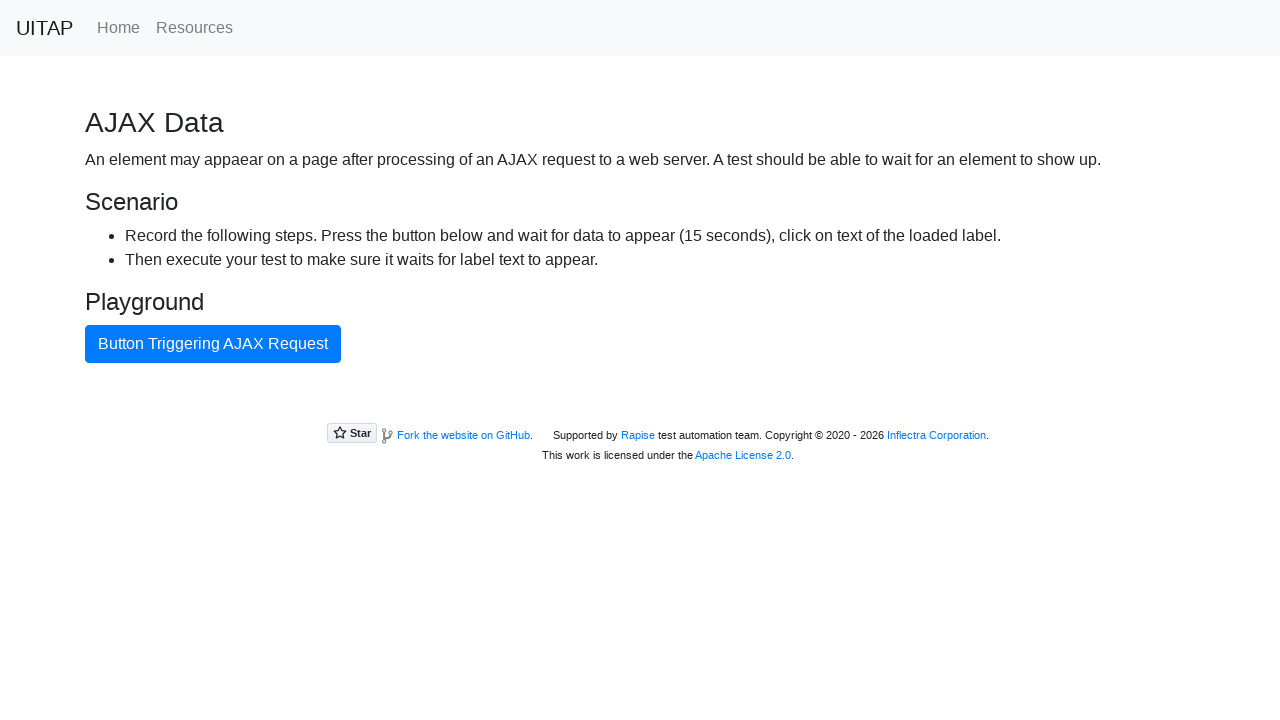

Clicked the AJAX button to trigger data loading at (213, 344) on #ajaxButton
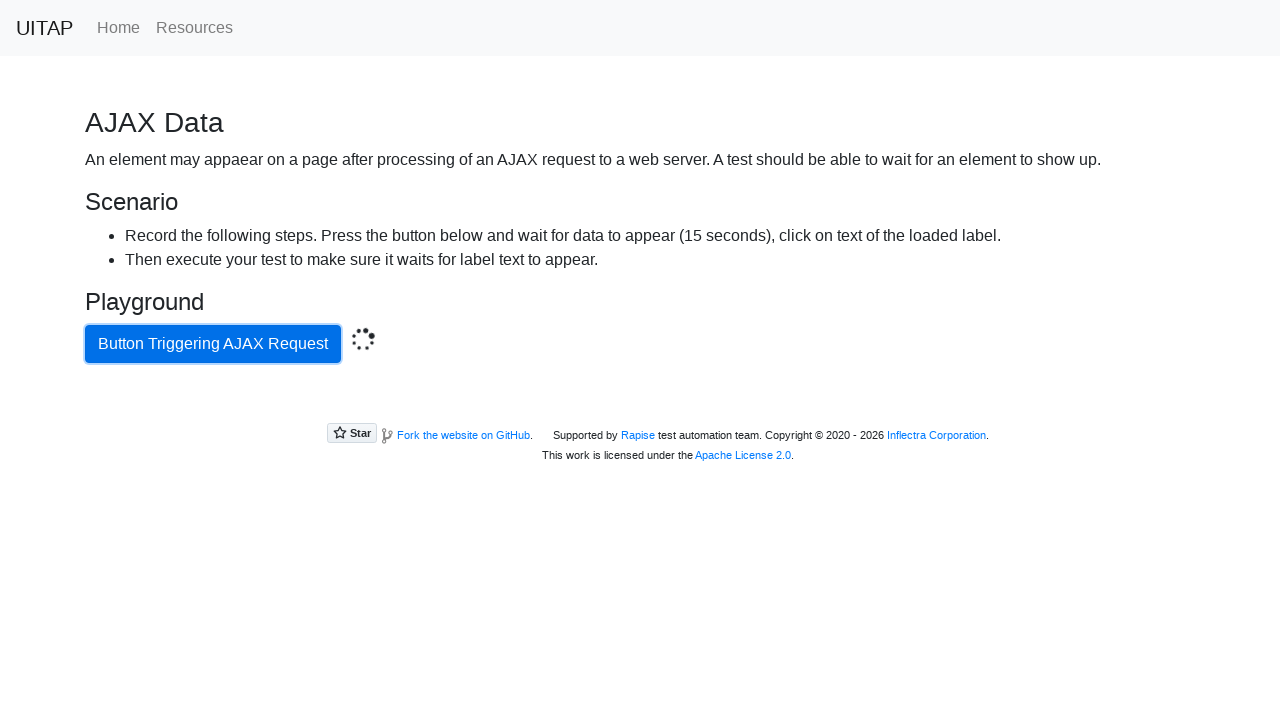

Waited for AJAX content to load in #content p element
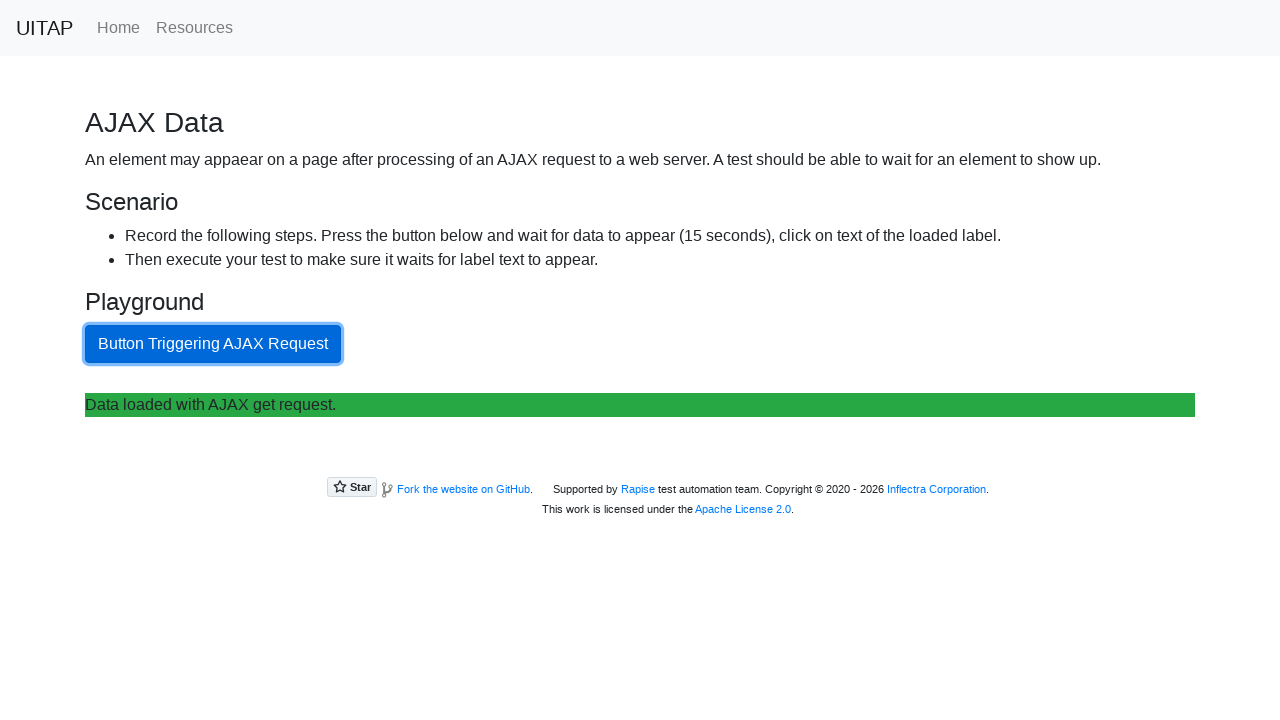

Retrieved text content from loaded AJAX data
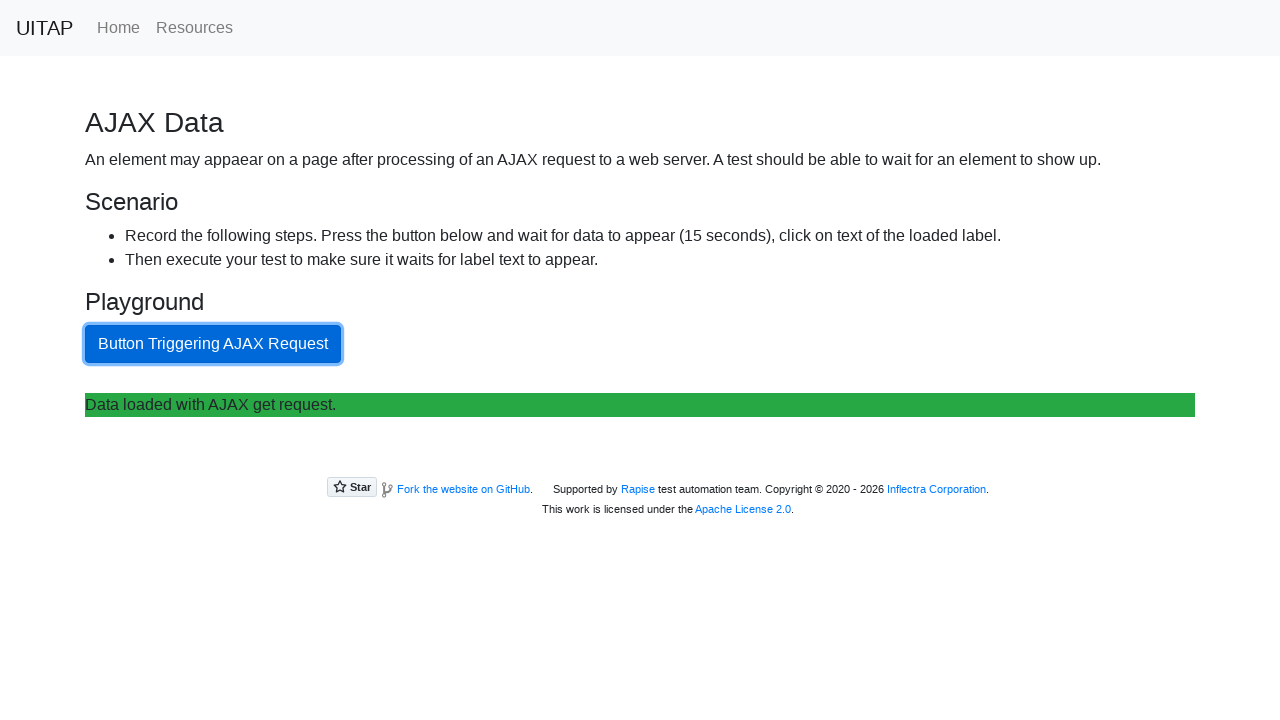

Verified that loaded text matches expected AJAX response
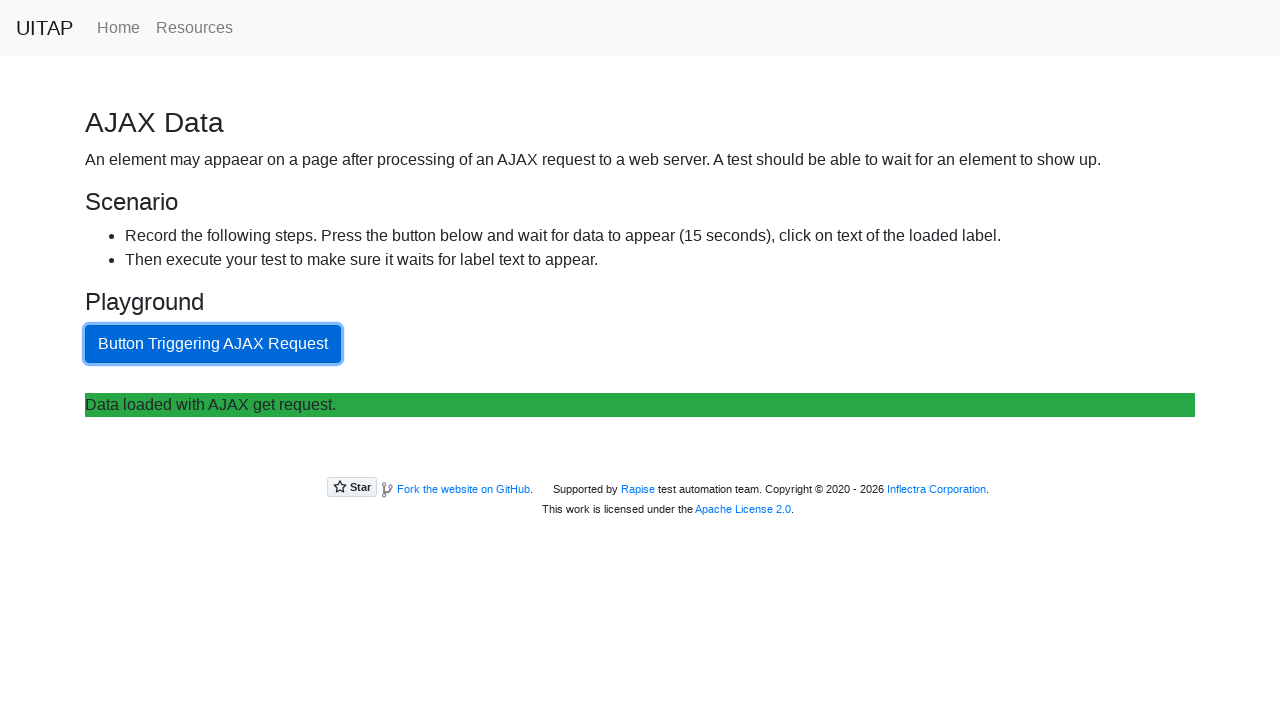

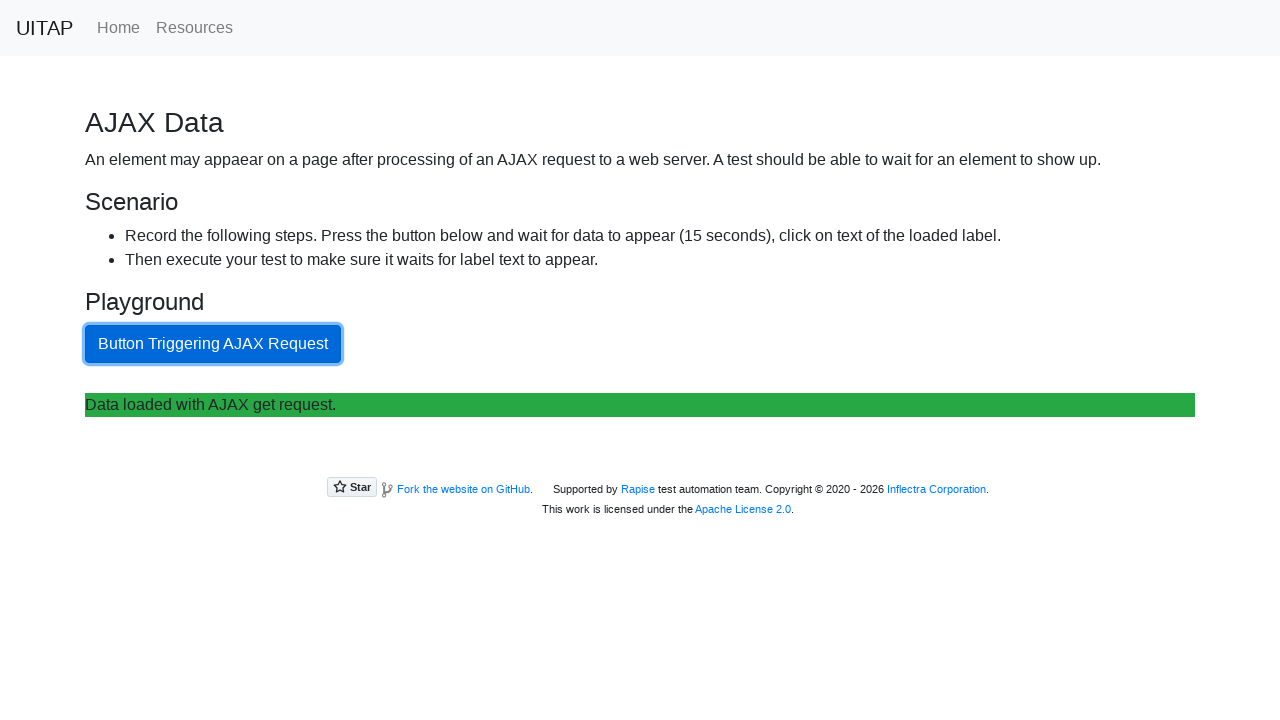